Tests editing a todo item by double-clicking, filling new text, and pressing Enter

Starting URL: https://demo.playwright.dev/todomvc

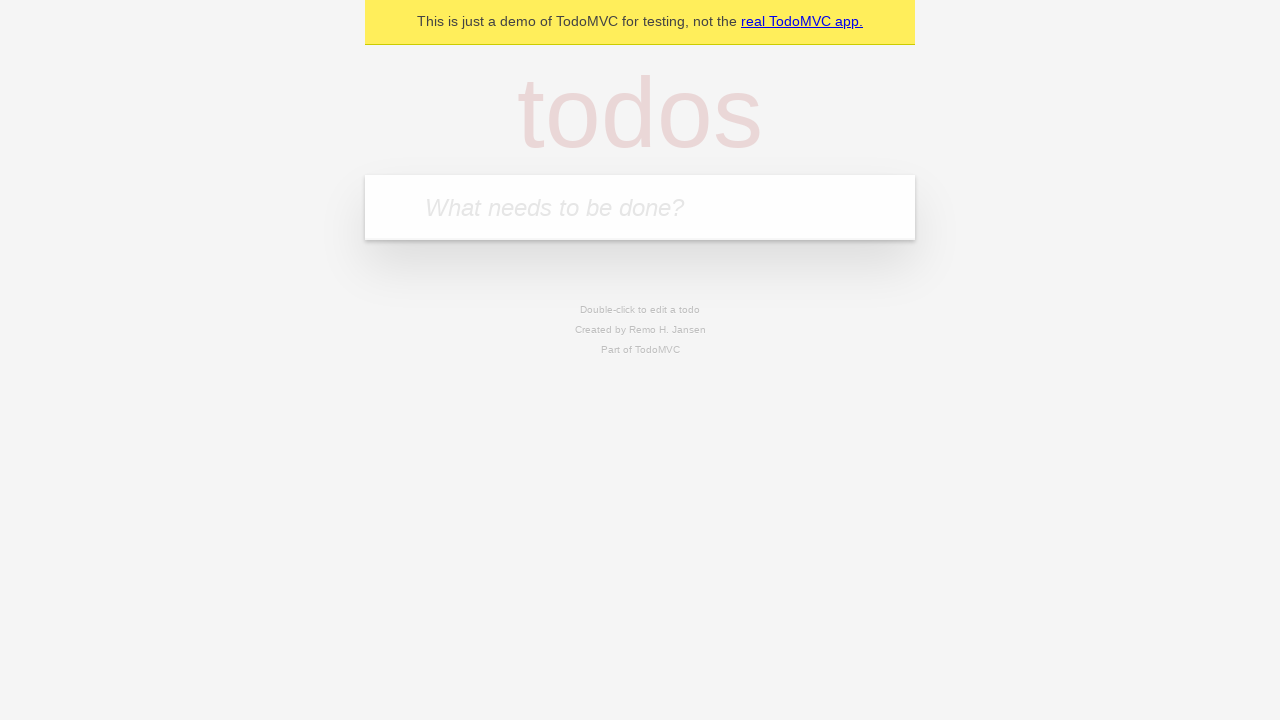

Filled new todo field with 'buy some cheese' on internal:attr=[placeholder="What needs to be done?"i]
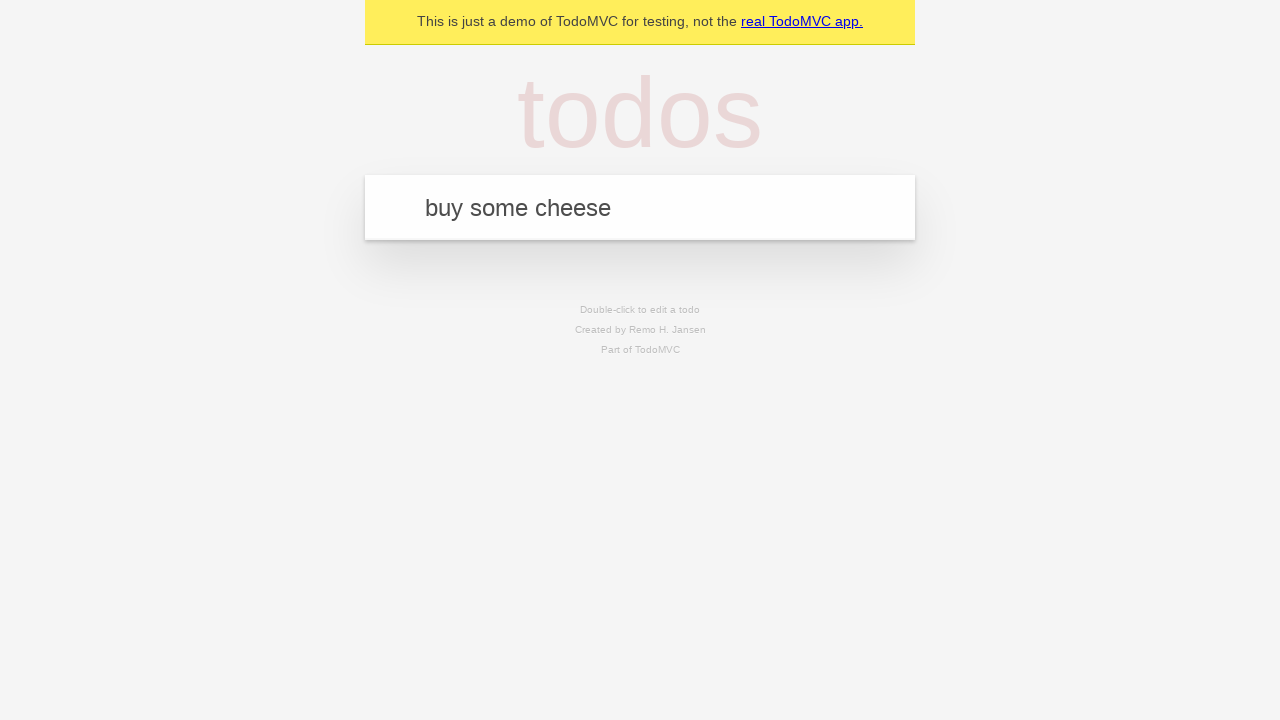

Pressed Enter to create todo 'buy some cheese' on internal:attr=[placeholder="What needs to be done?"i]
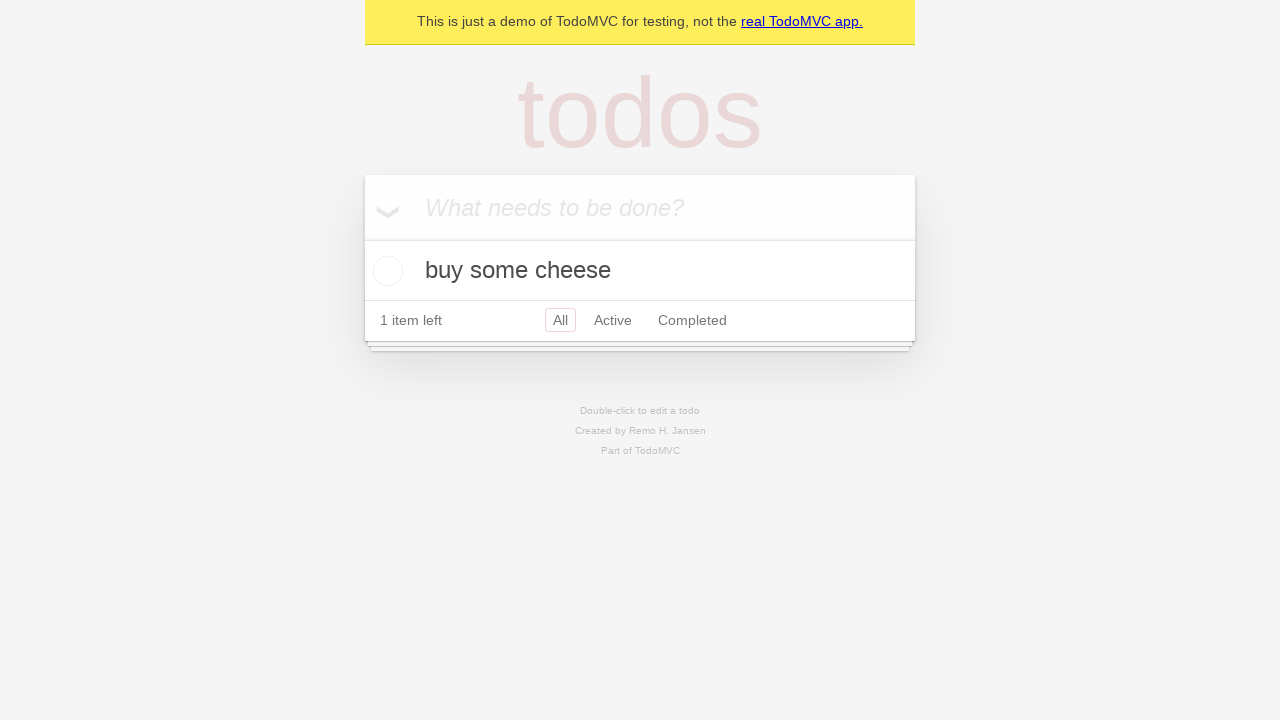

Filled new todo field with 'feed the cat' on internal:attr=[placeholder="What needs to be done?"i]
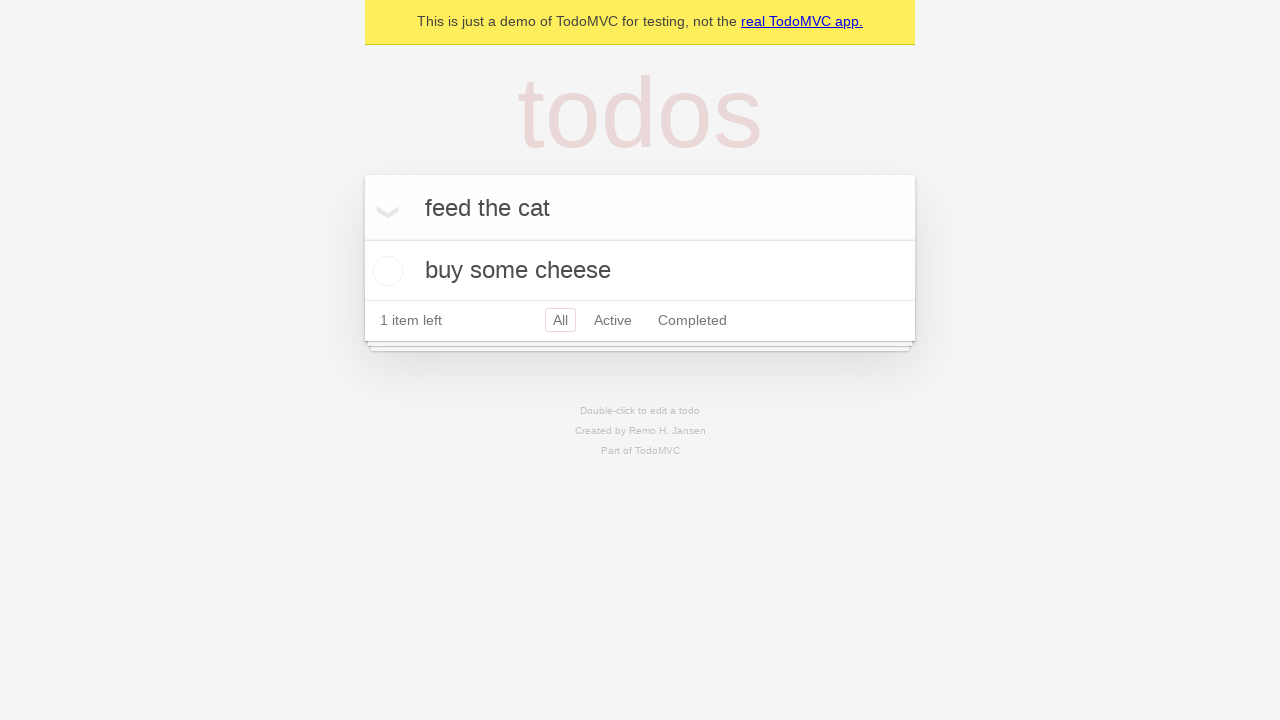

Pressed Enter to create todo 'feed the cat' on internal:attr=[placeholder="What needs to be done?"i]
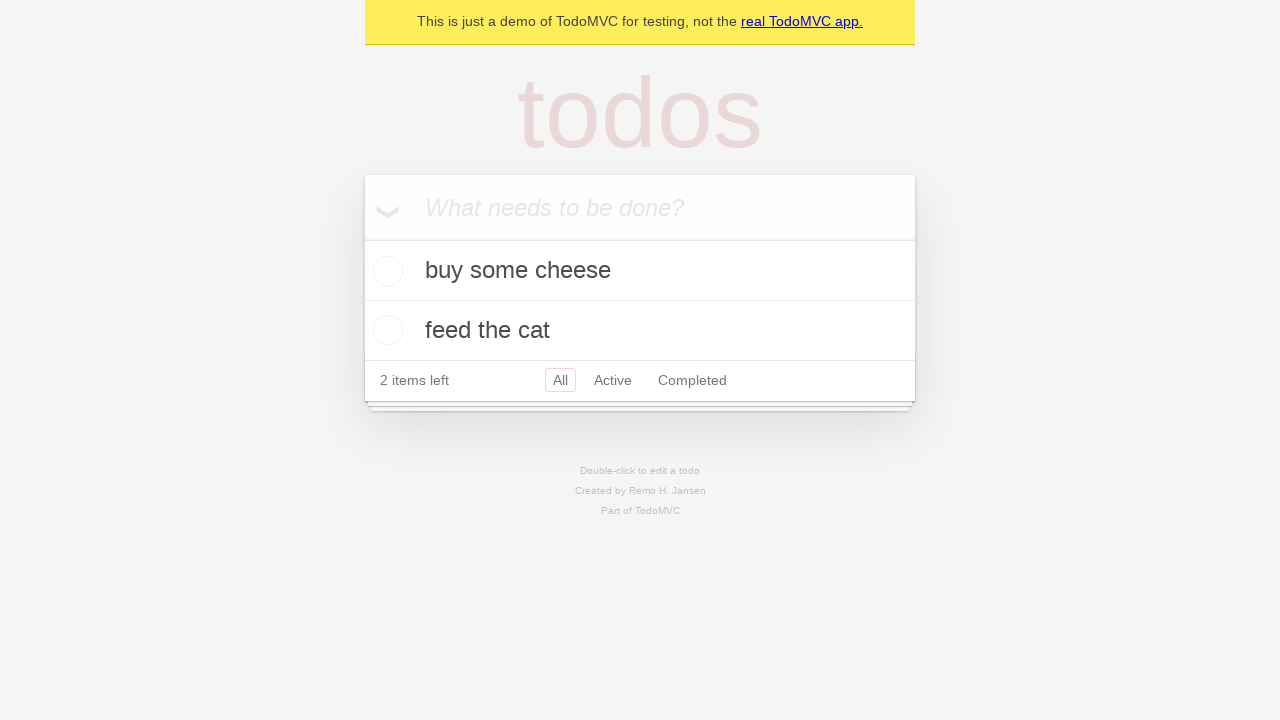

Filled new todo field with 'book a doctors appointment' on internal:attr=[placeholder="What needs to be done?"i]
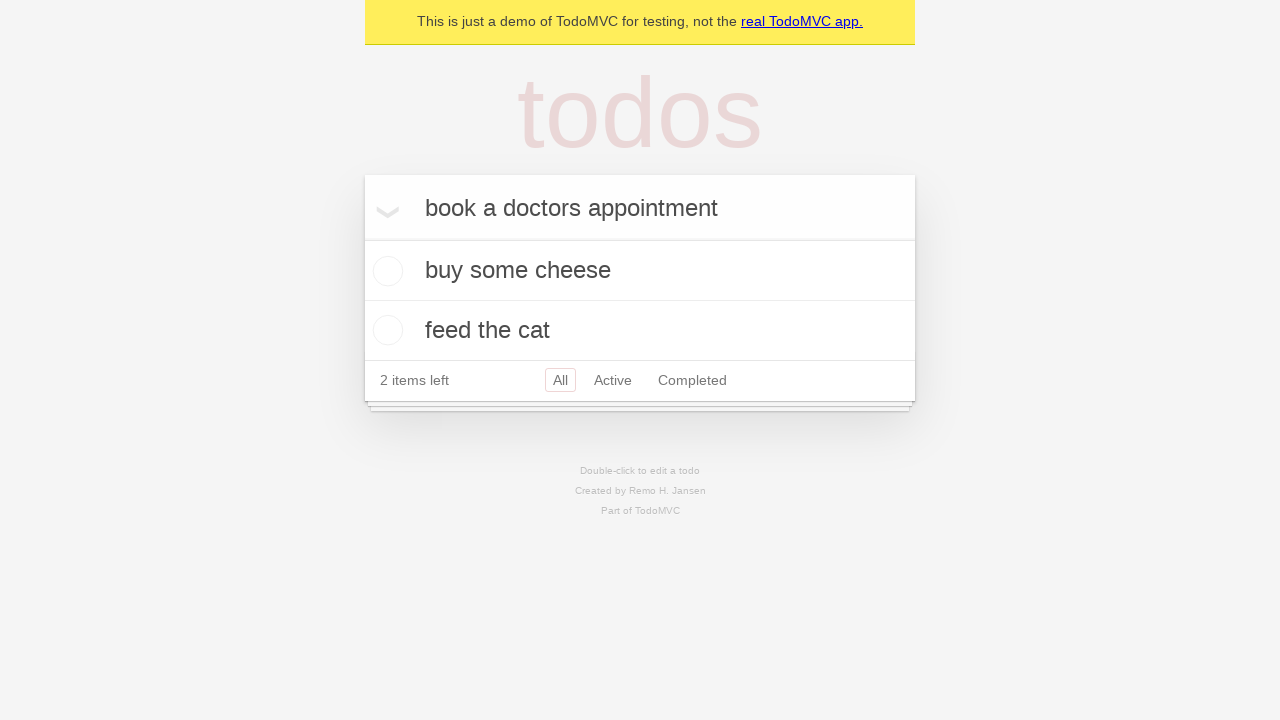

Pressed Enter to create todo 'book a doctors appointment' on internal:attr=[placeholder="What needs to be done?"i]
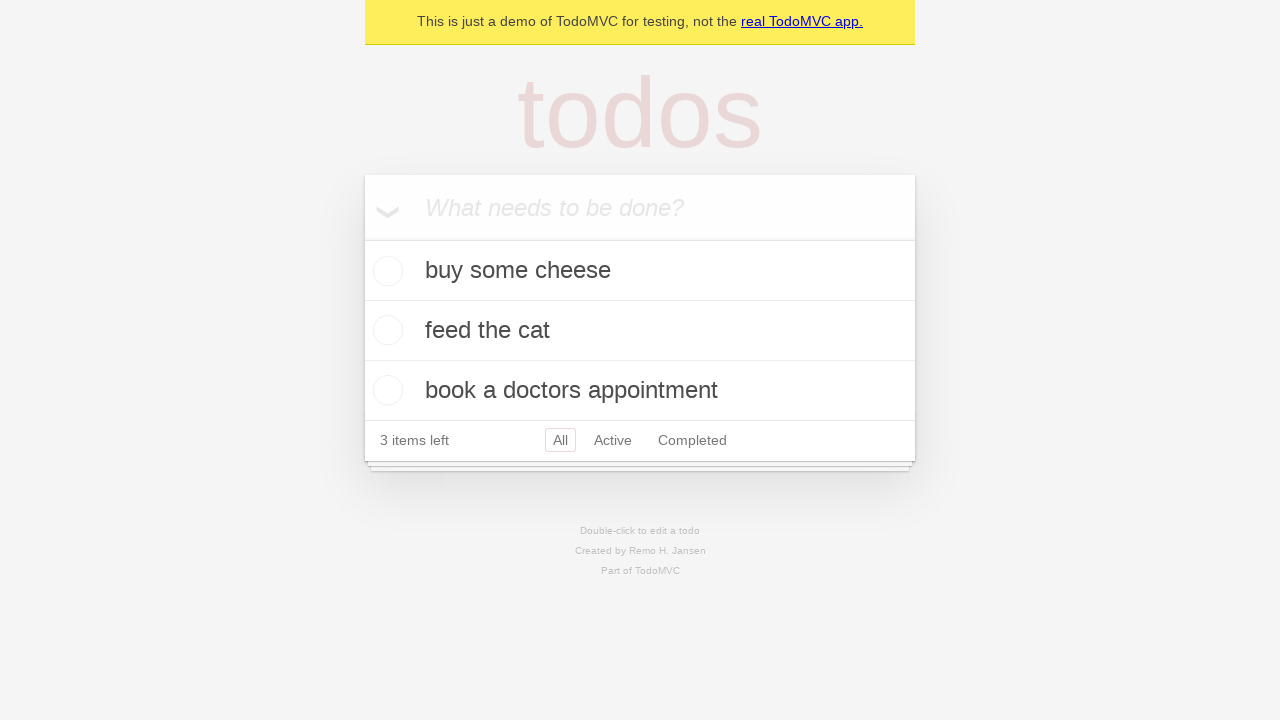

Waited for all 3 todo items to load
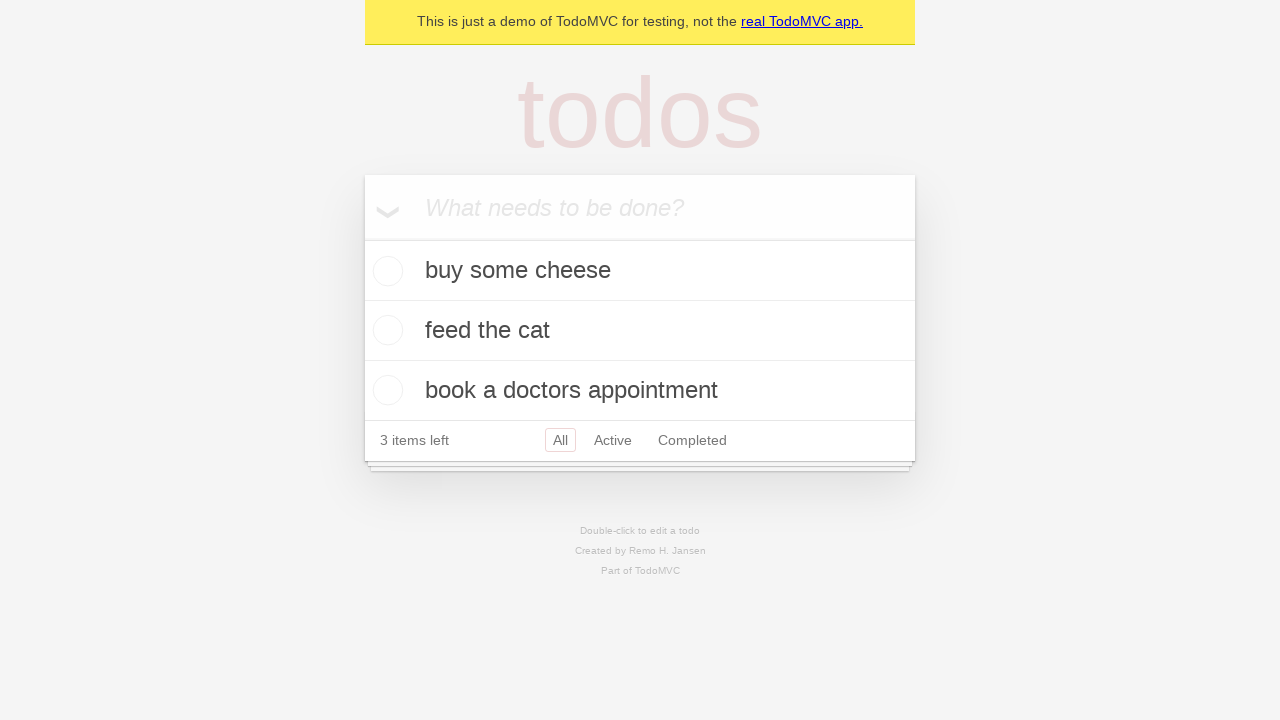

Double-clicked second todo item to enter edit mode at (640, 331) on internal:testid=[data-testid="todo-item"s] >> nth=1
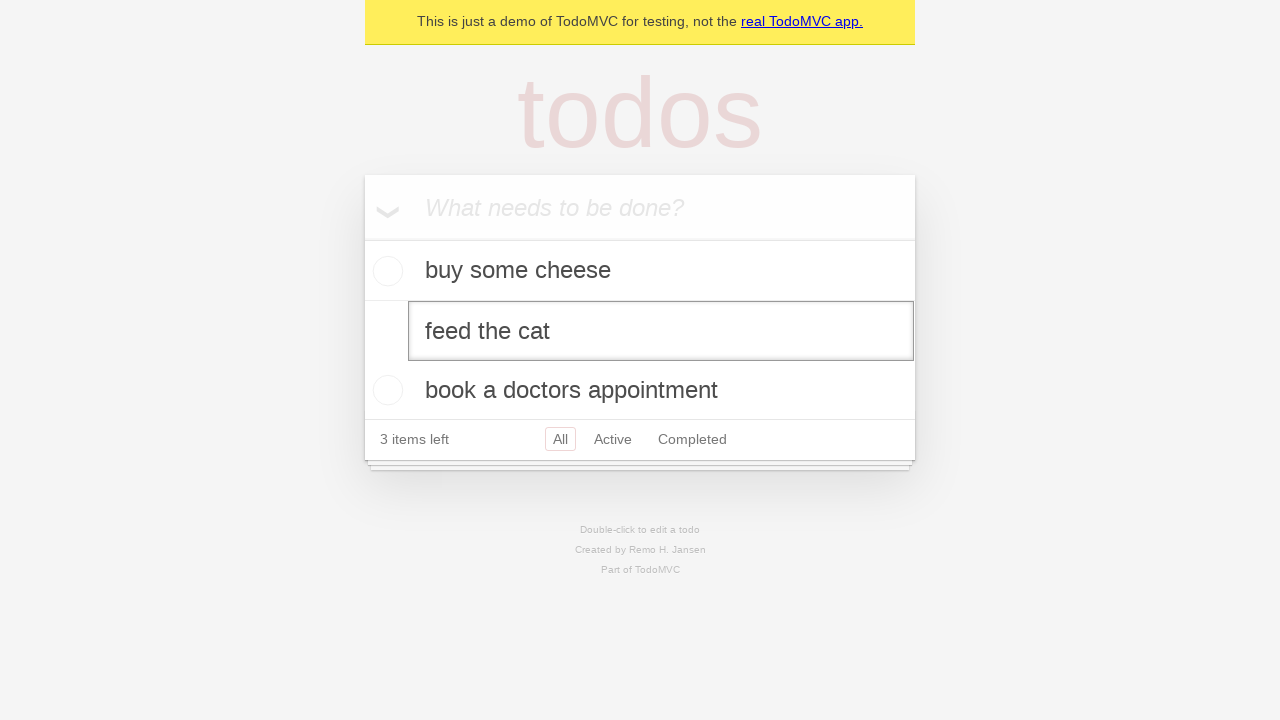

Filled edit field with new text 'buy some sausages' on internal:testid=[data-testid="todo-item"s] >> nth=1 >> internal:role=textbox[nam
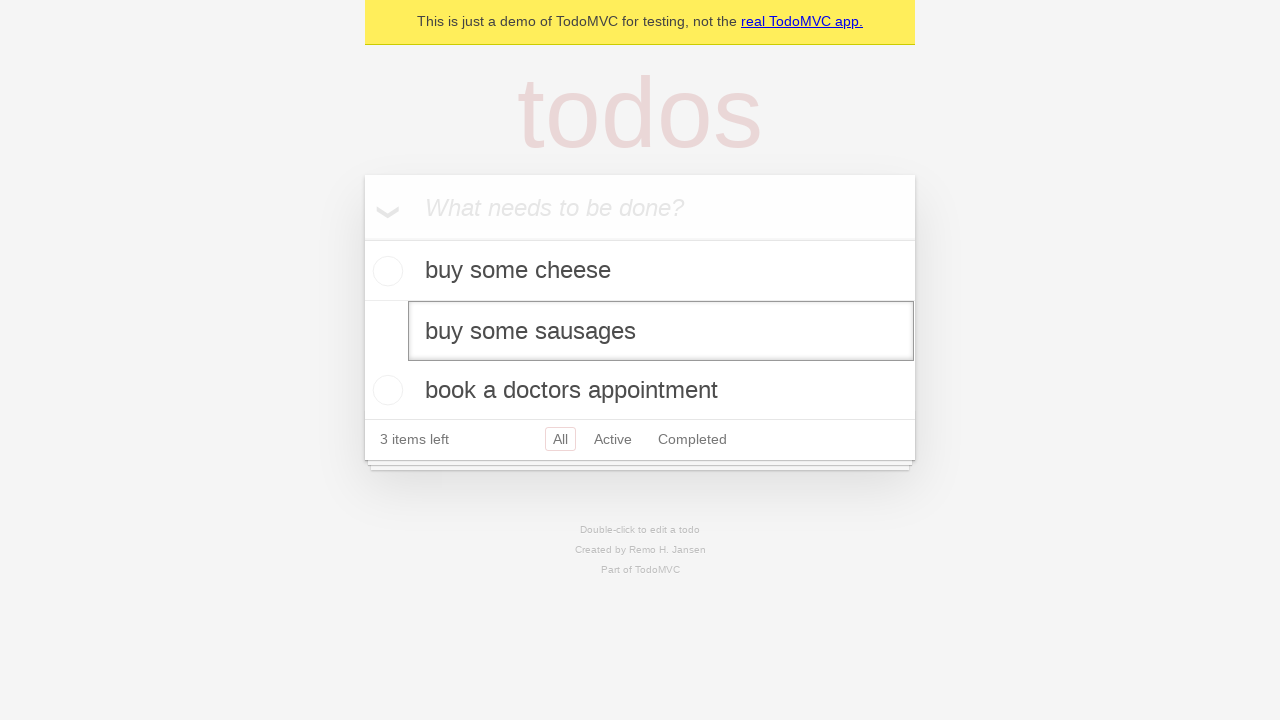

Pressed Enter to save edited todo item on internal:testid=[data-testid="todo-item"s] >> nth=1 >> internal:role=textbox[nam
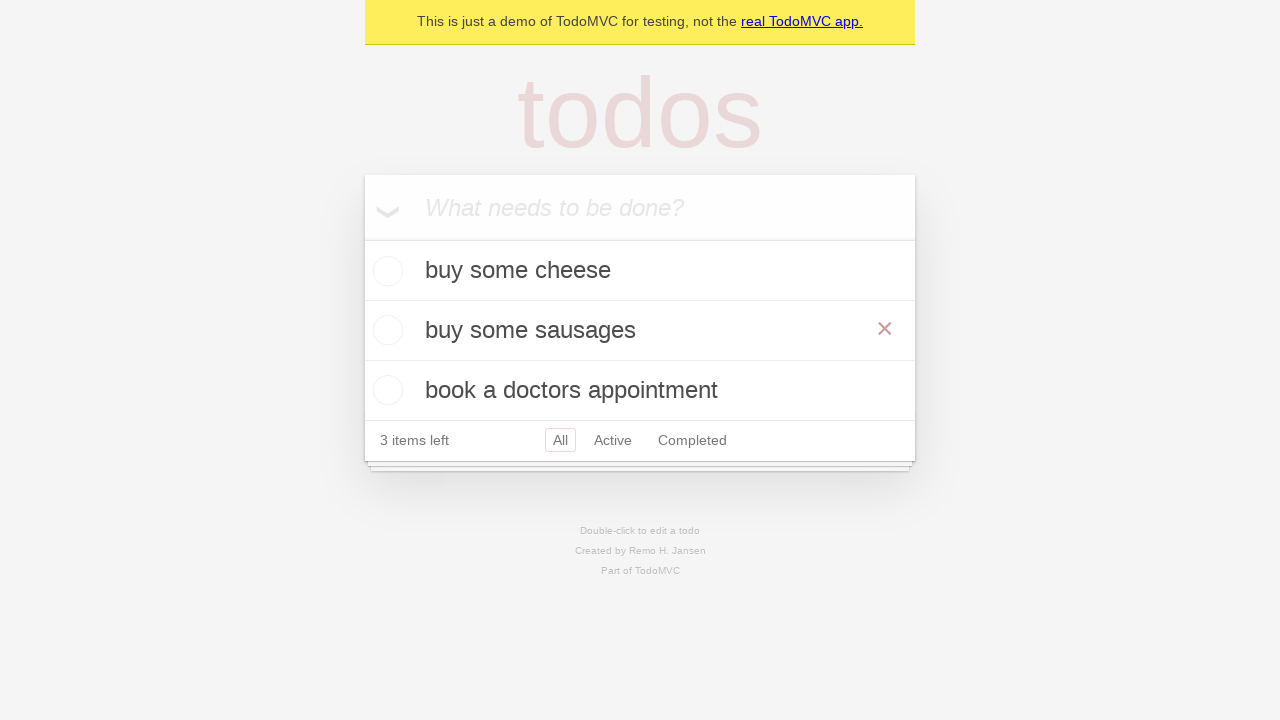

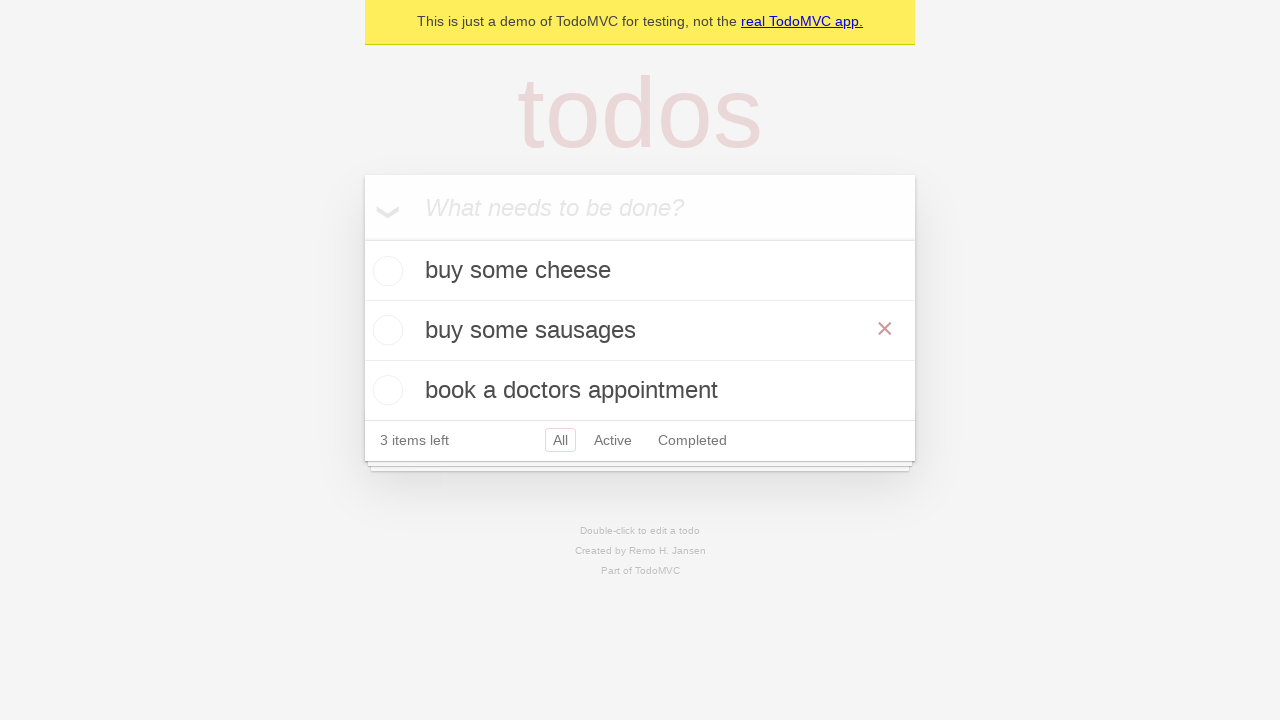